Tests radio button interaction by clicking on a gender selection radio button

Starting URL: https://wcaquino.me/selenium/componentes.html

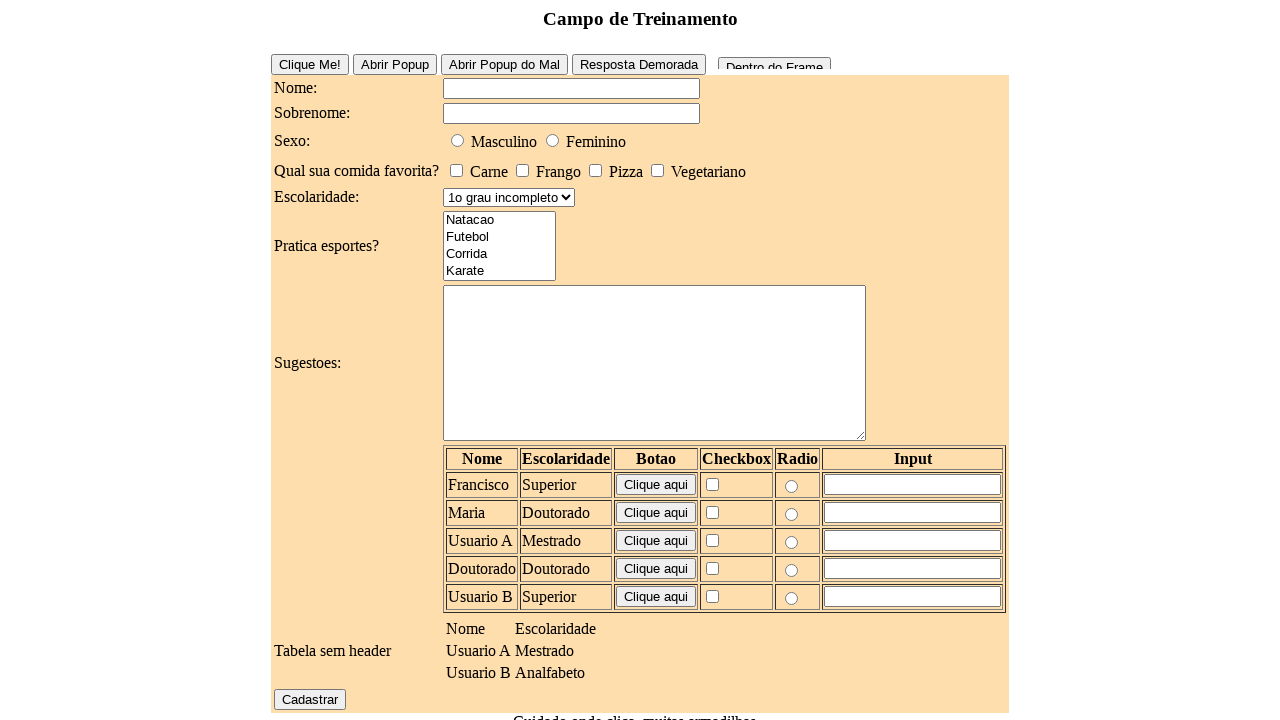

Navigated to componentes.html page
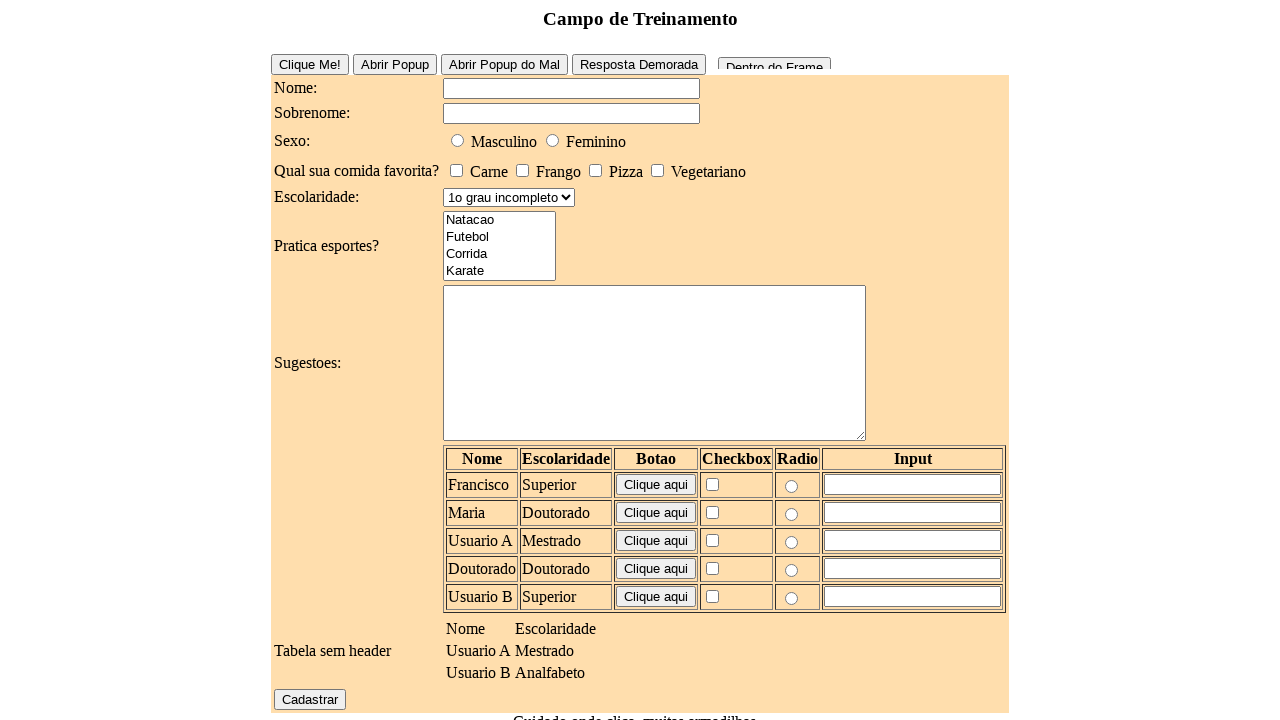

Clicked on male gender radio button at (458, 140) on #elementosForm\:sexo\:0
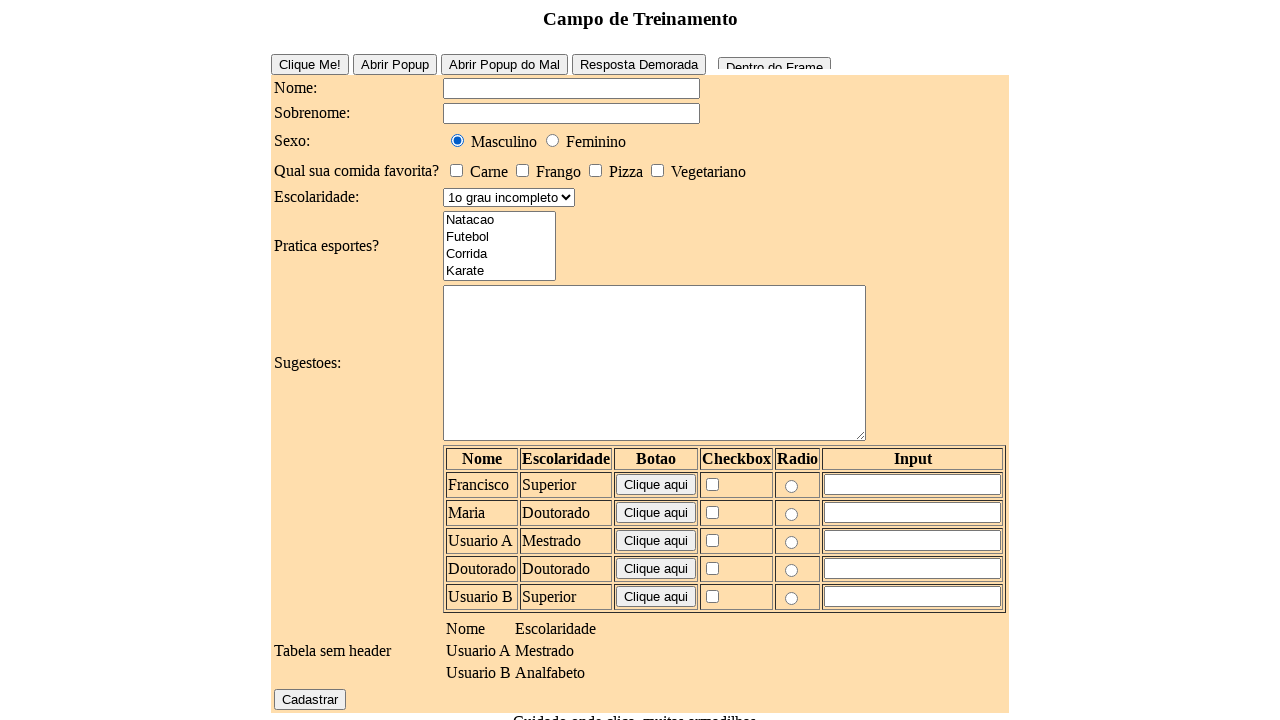

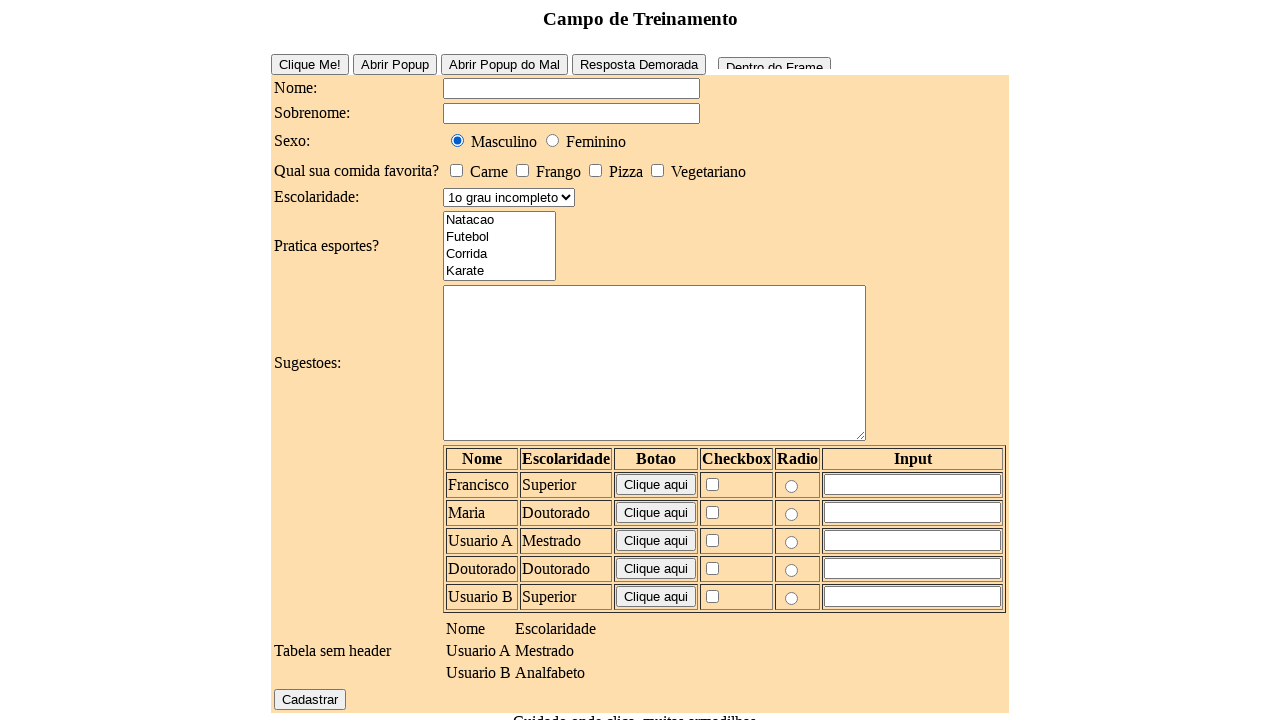